Navigates to OrangeHRM demo site and takes screenshots of the page

Starting URL: https://opensource-demo.orangehrmlive.com/

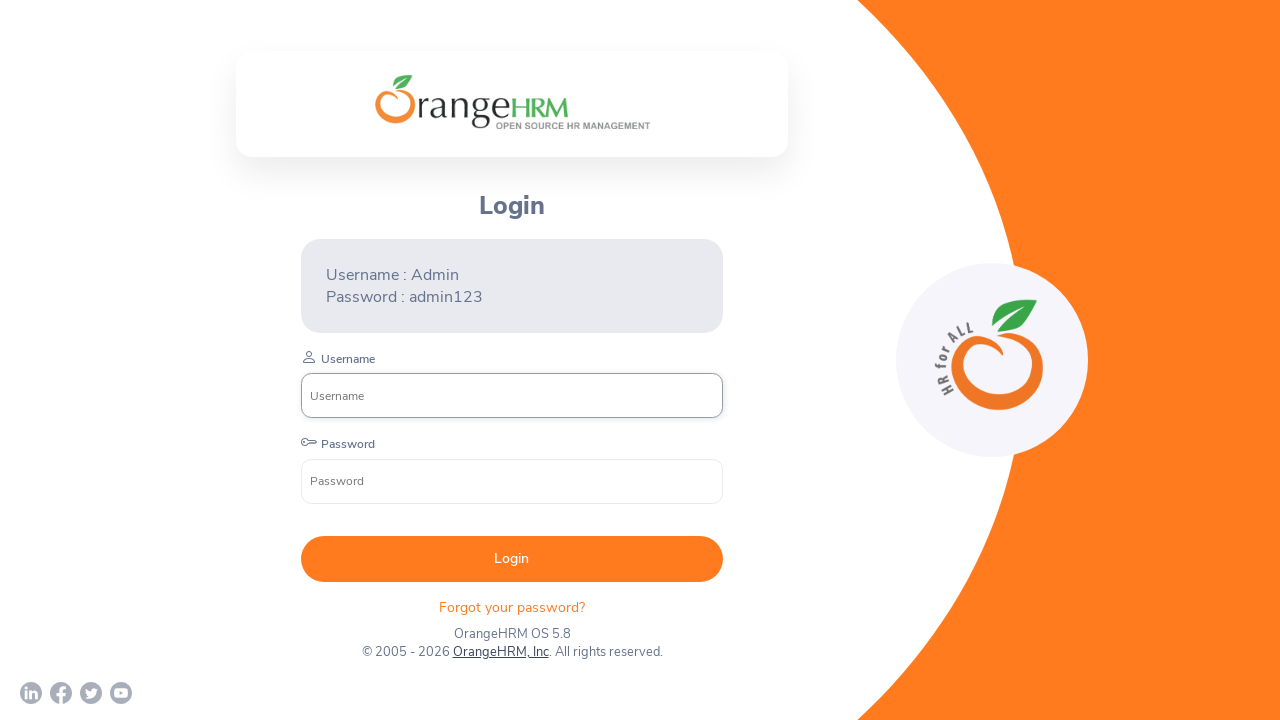

Waited for page to reach networkidle state on OrangeHRM demo site
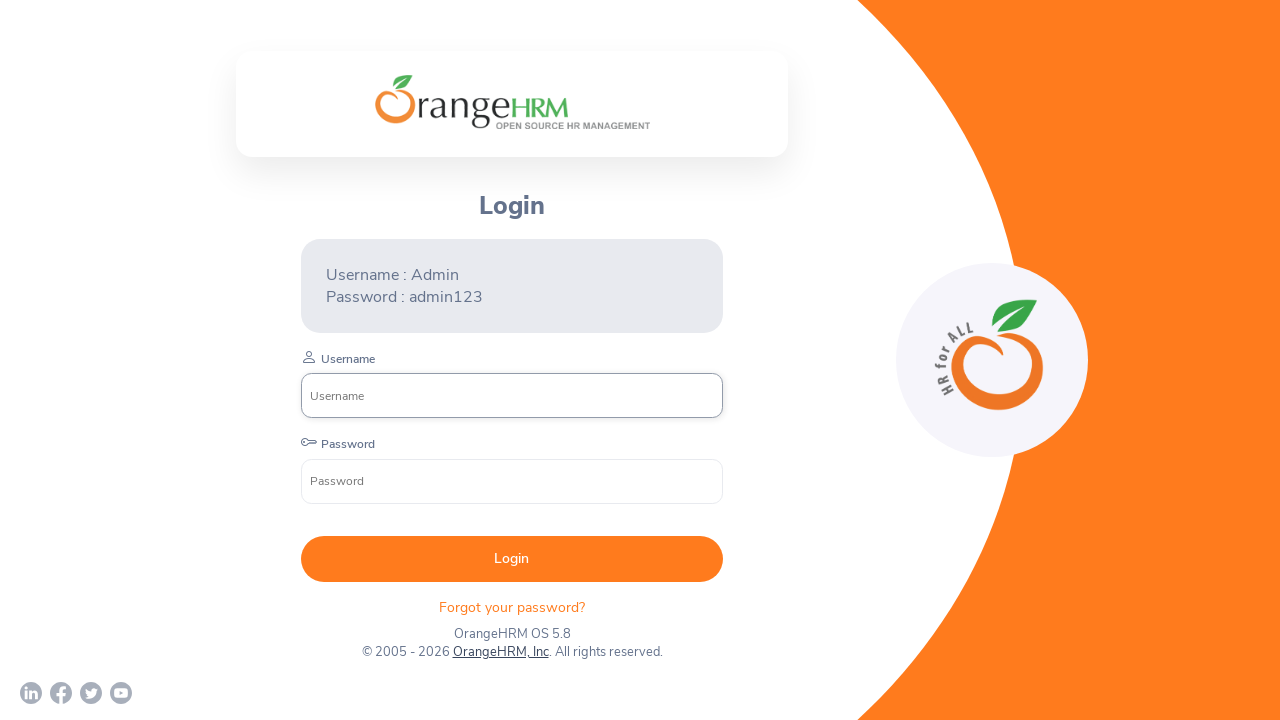

Captured screenshot of OrangeHRM login page
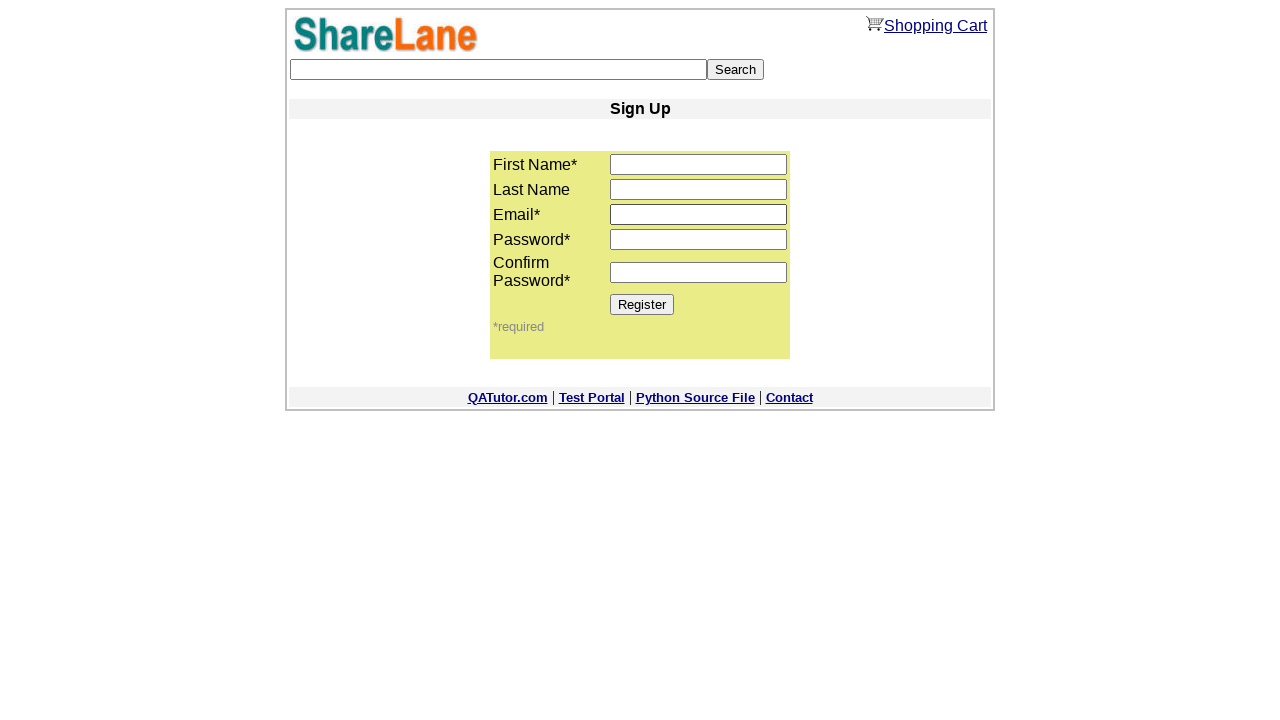

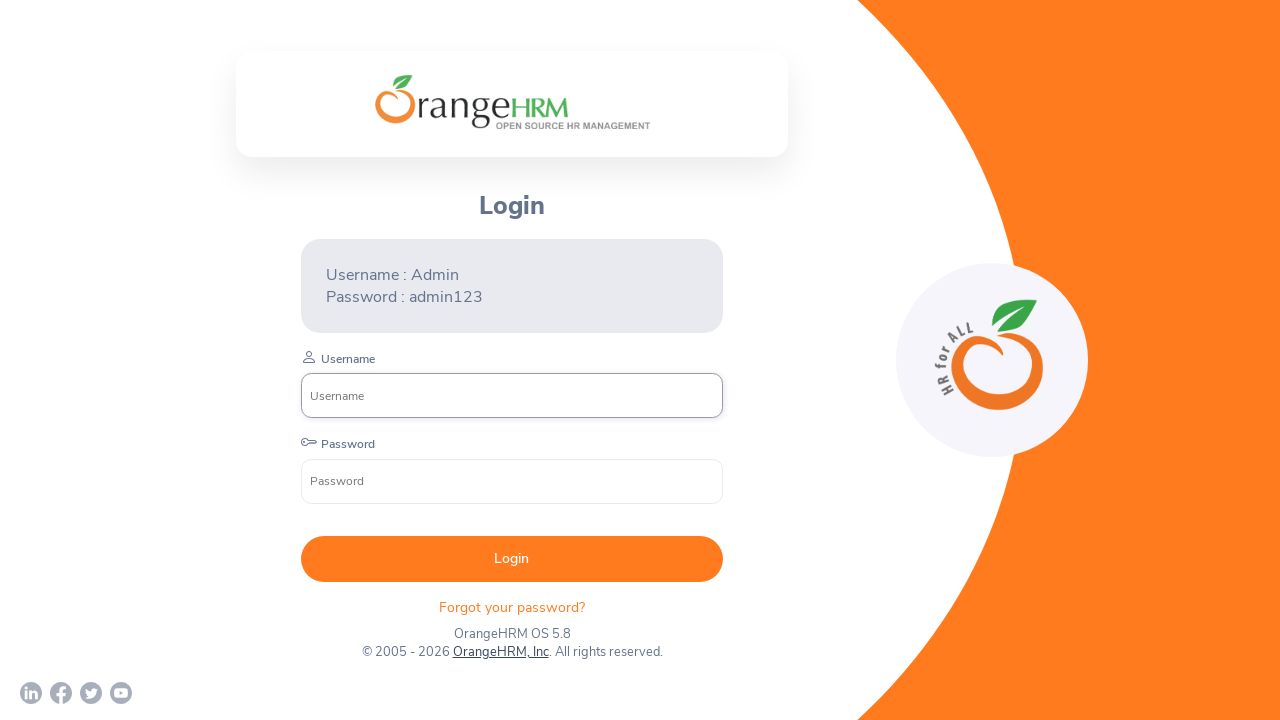